Tests dynamic controls by clicking the Remove button, verifying "It's gone!" message appears, then clicking Add button and verifying "It's back!" message appears.

Starting URL: https://the-internet.herokuapp.com/dynamic_controls

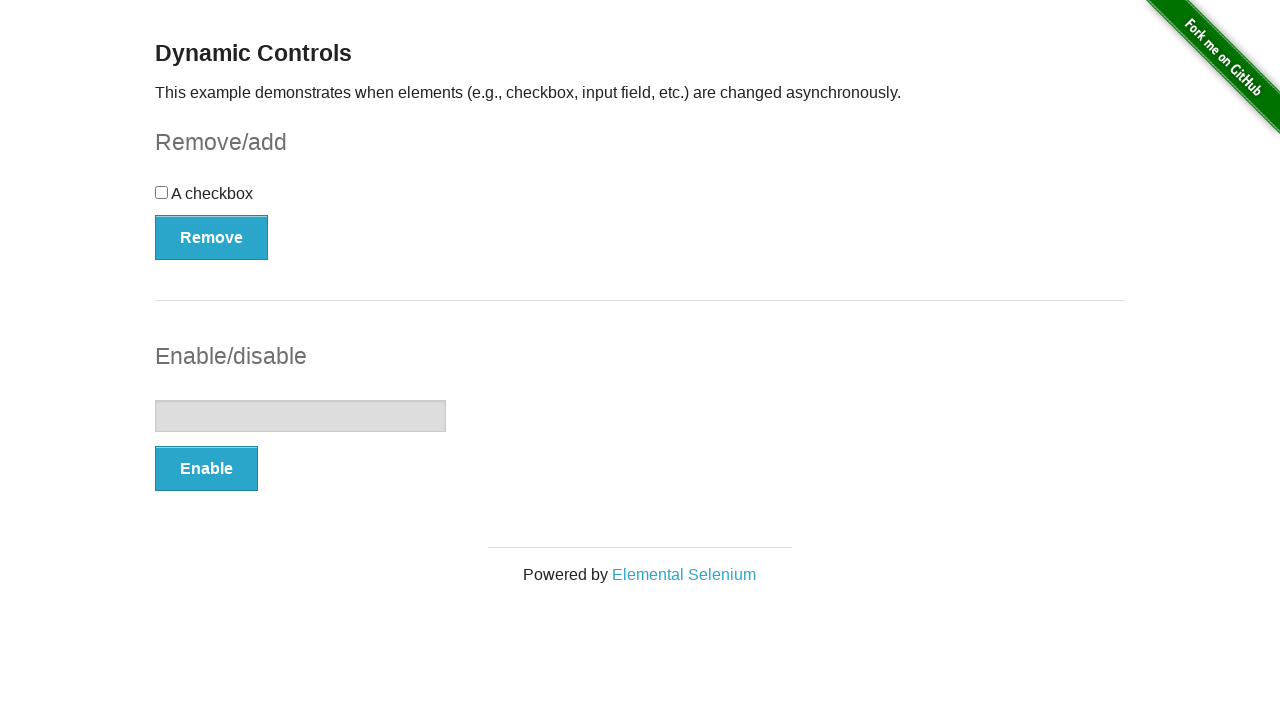

Clicked Remove button to remove dynamic control at (212, 237) on xpath=//button[@onclick='swapCheckbox()']
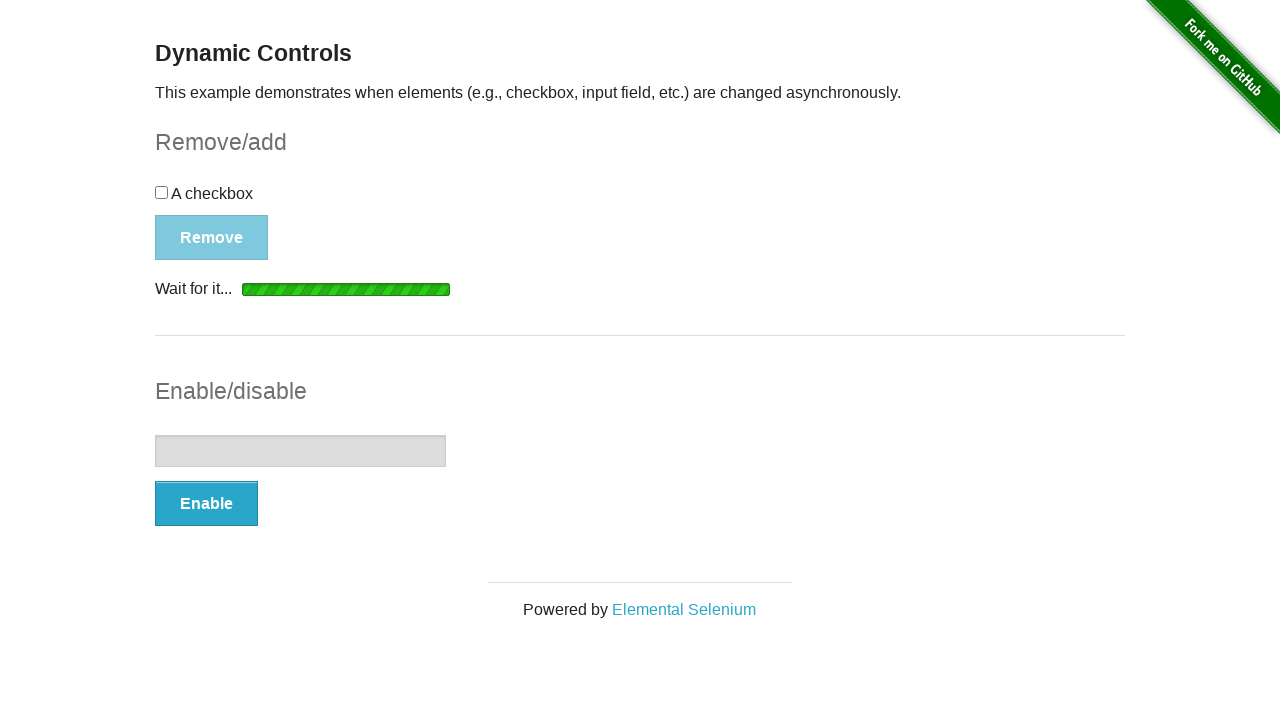

Located 'It's gone!' message element
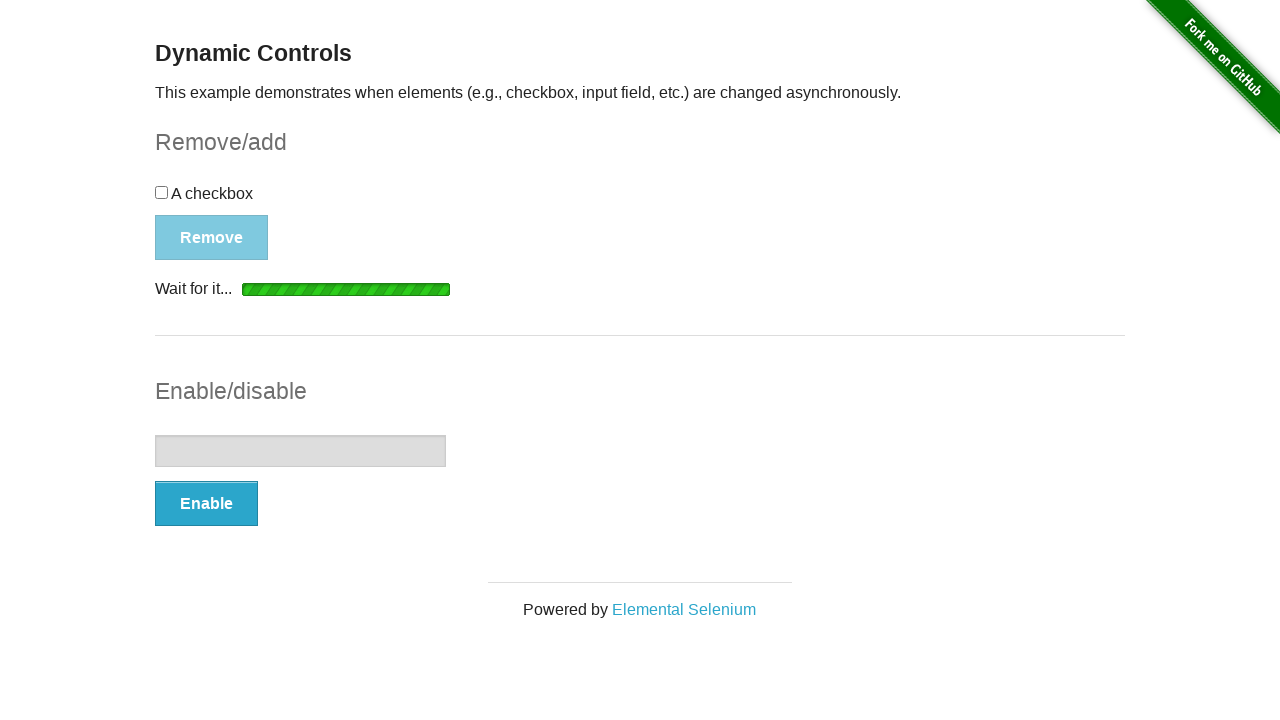

Waited for 'It's gone!' message to become visible
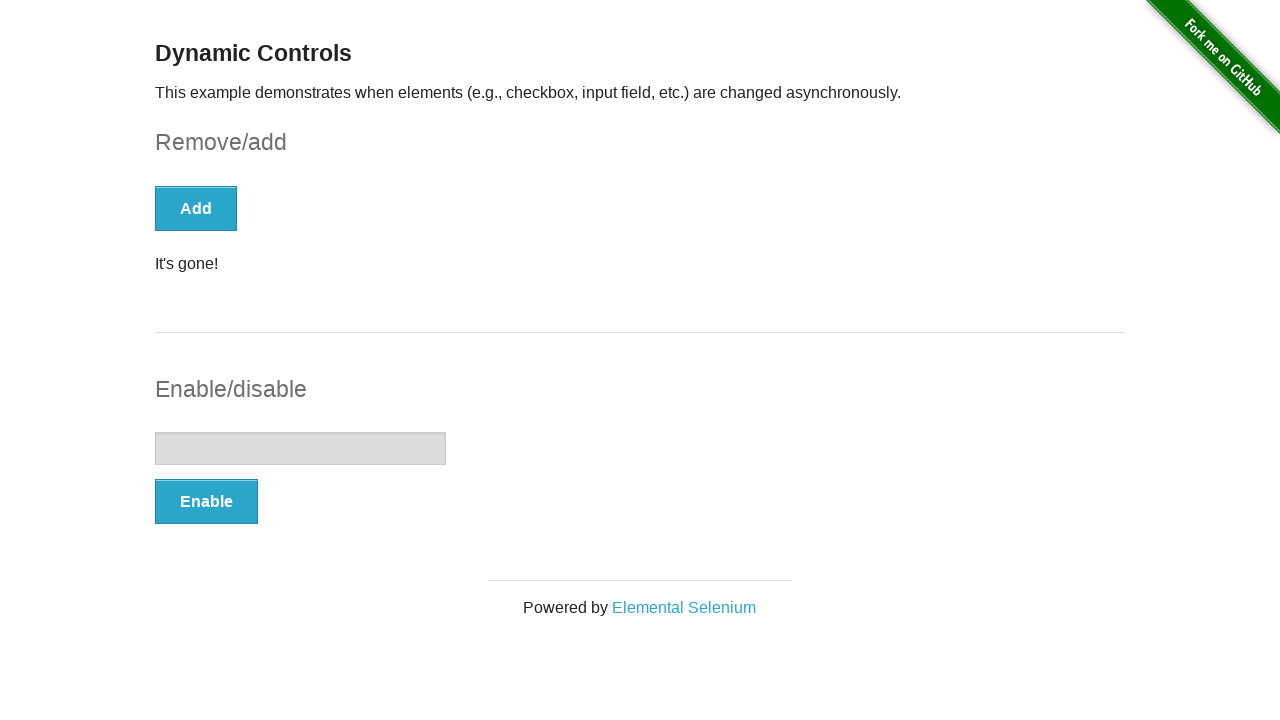

Verified 'It's gone!' message is visible
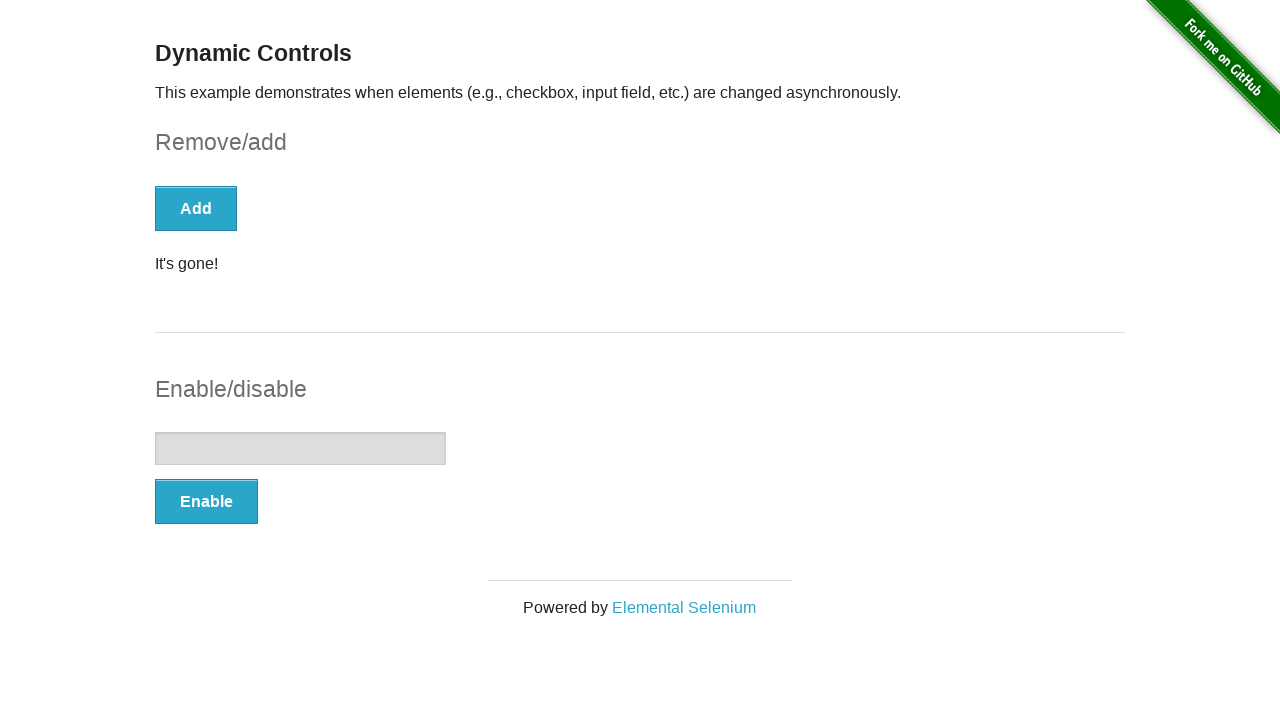

Clicked Add button to restore dynamic control at (196, 208) on xpath=//button[text()='Add']
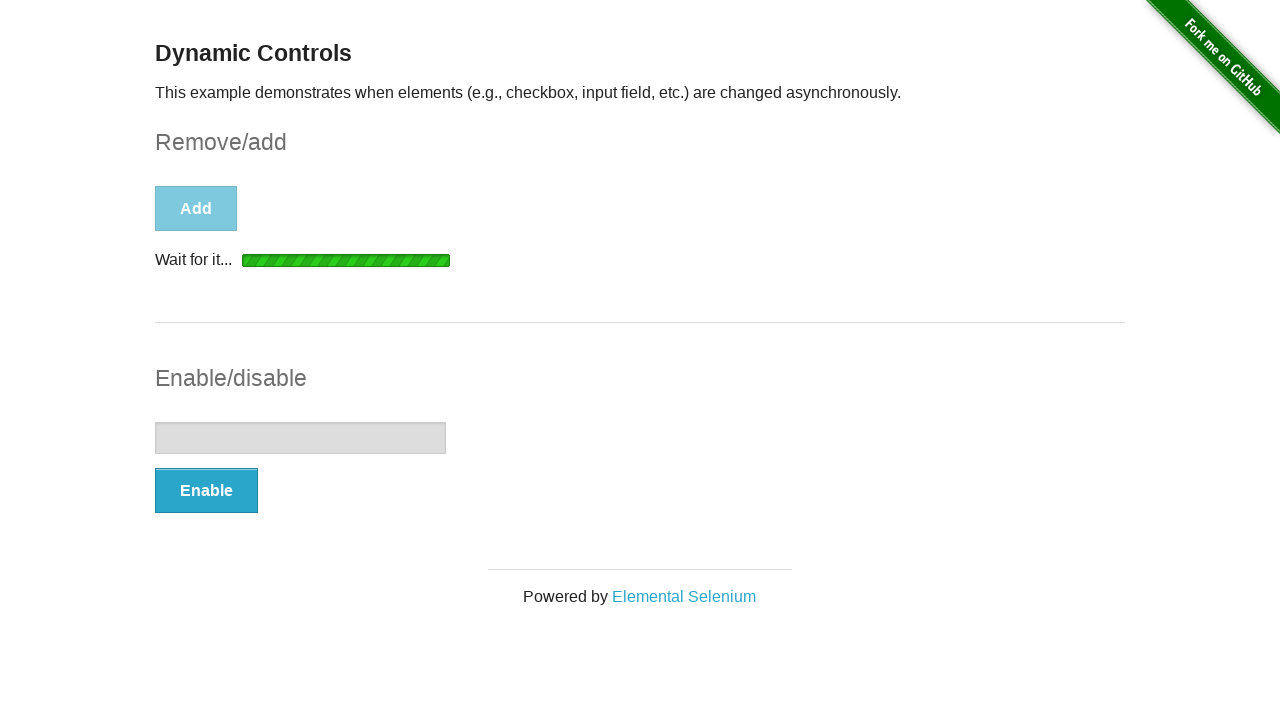

Located 'It's back!' message element
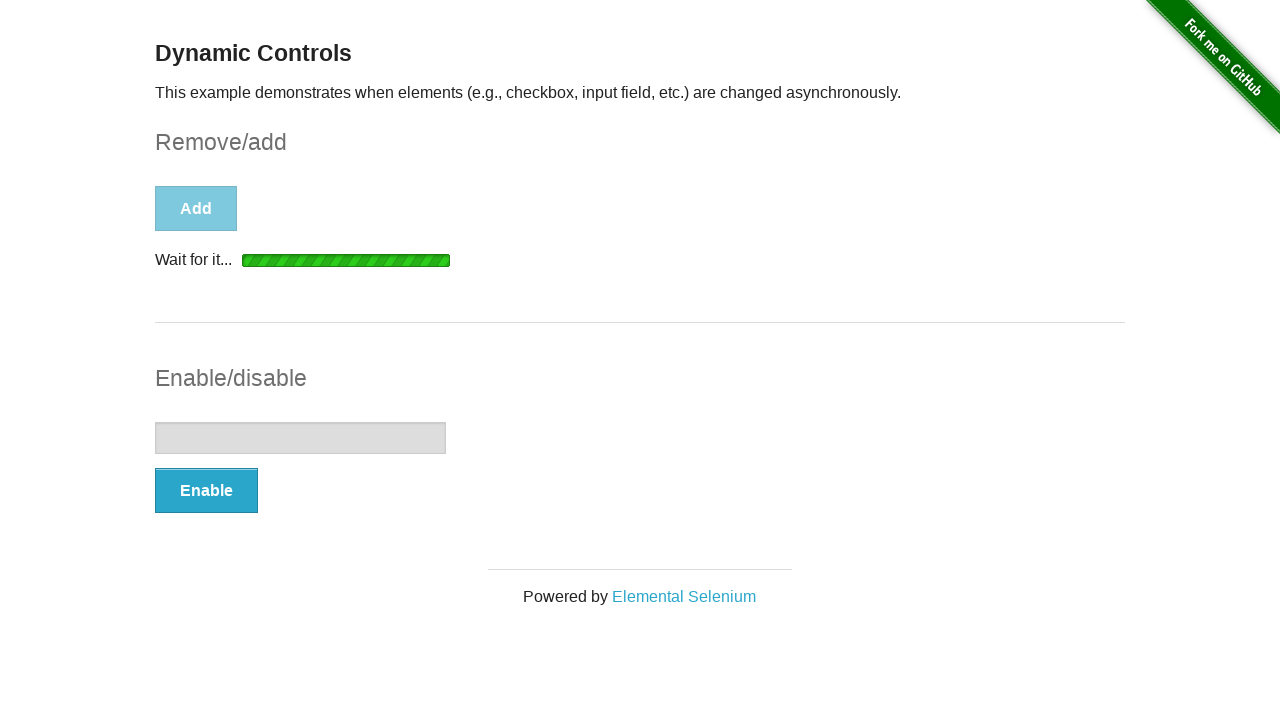

Waited for 'It's back!' message to become visible
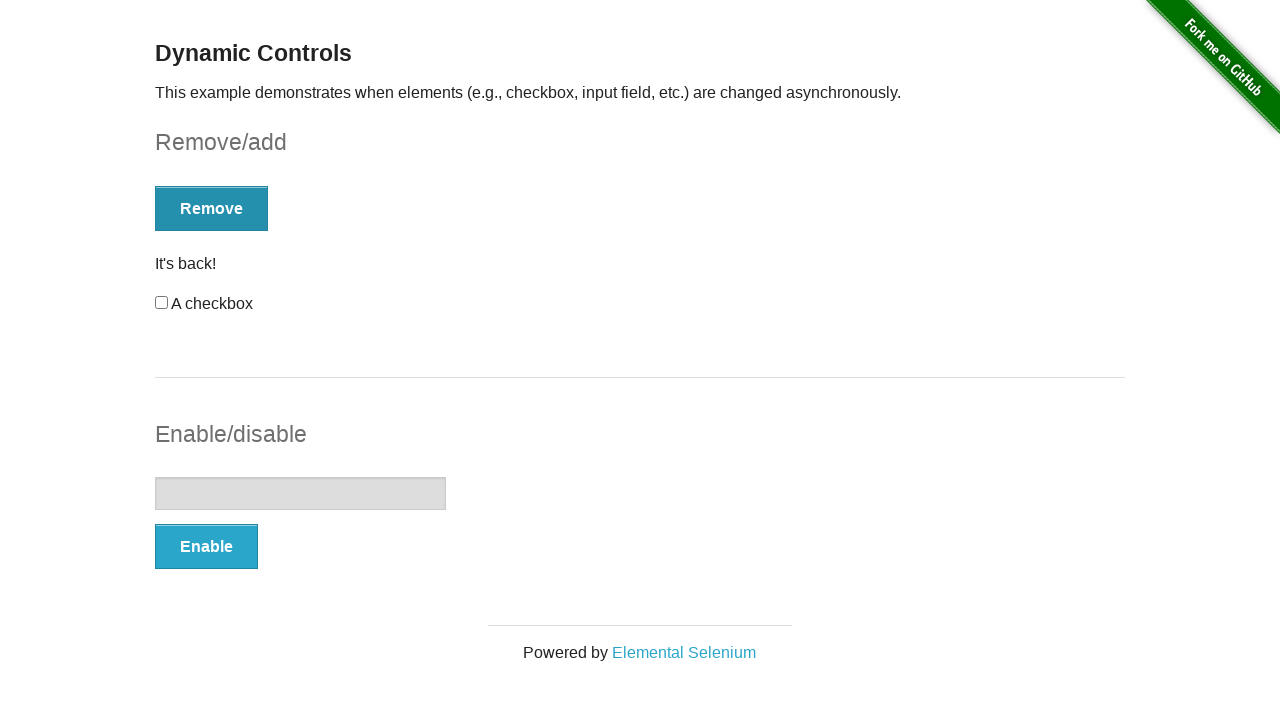

Verified 'It's back!' message is visible
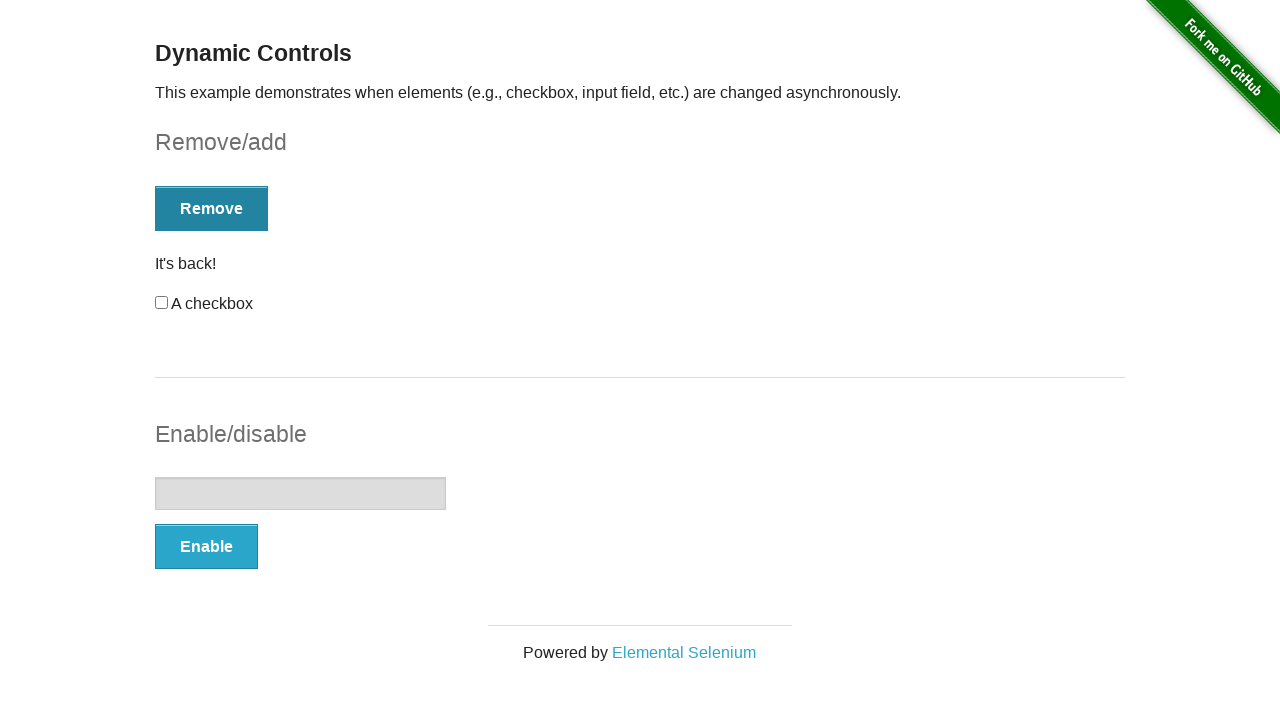

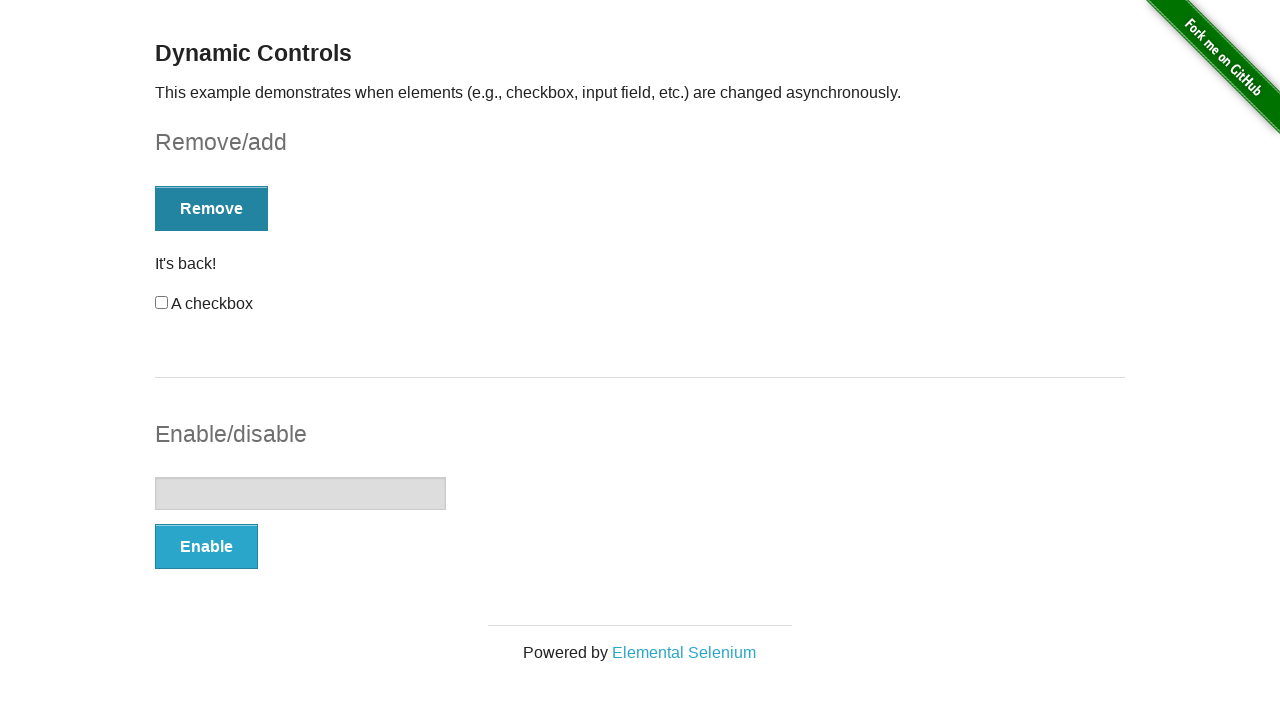